Tests double-click functionality by performing a double-click on a button and verifying the expected message appears

Starting URL: https://demoqa.com/buttons

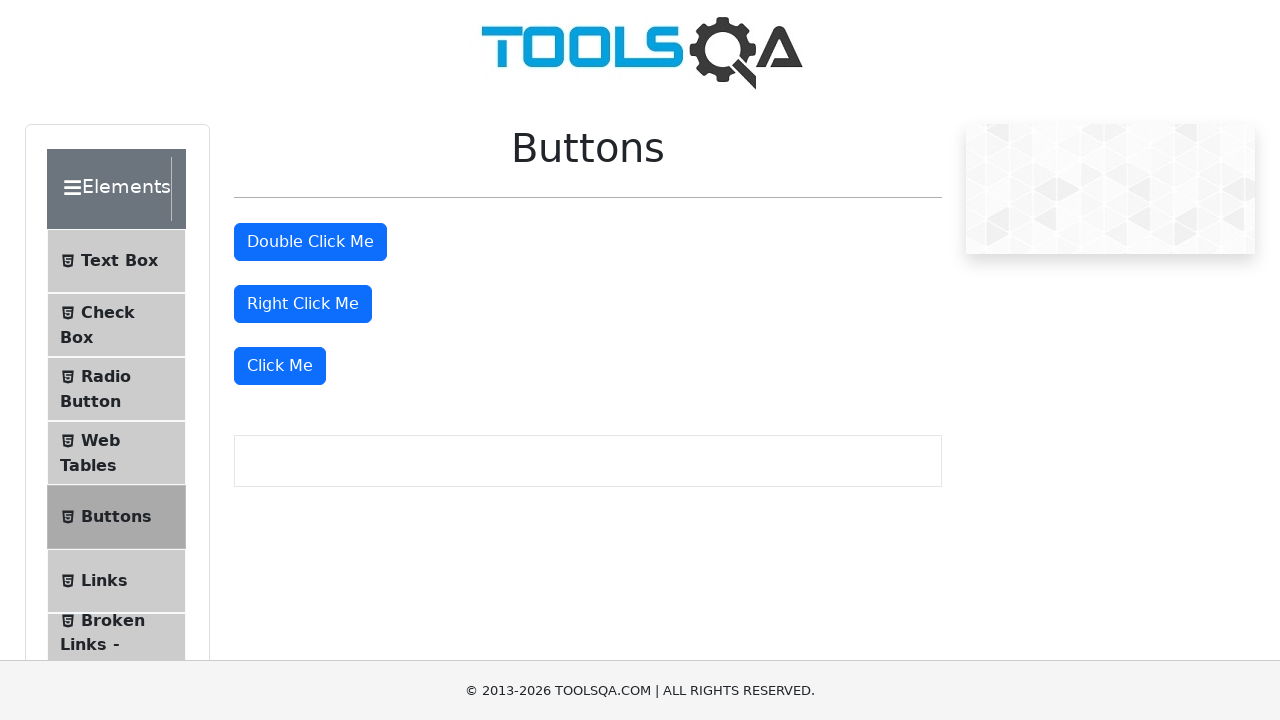

Double-clicked the 'Double Click Me' button at (310, 242) on #doubleClickBtn
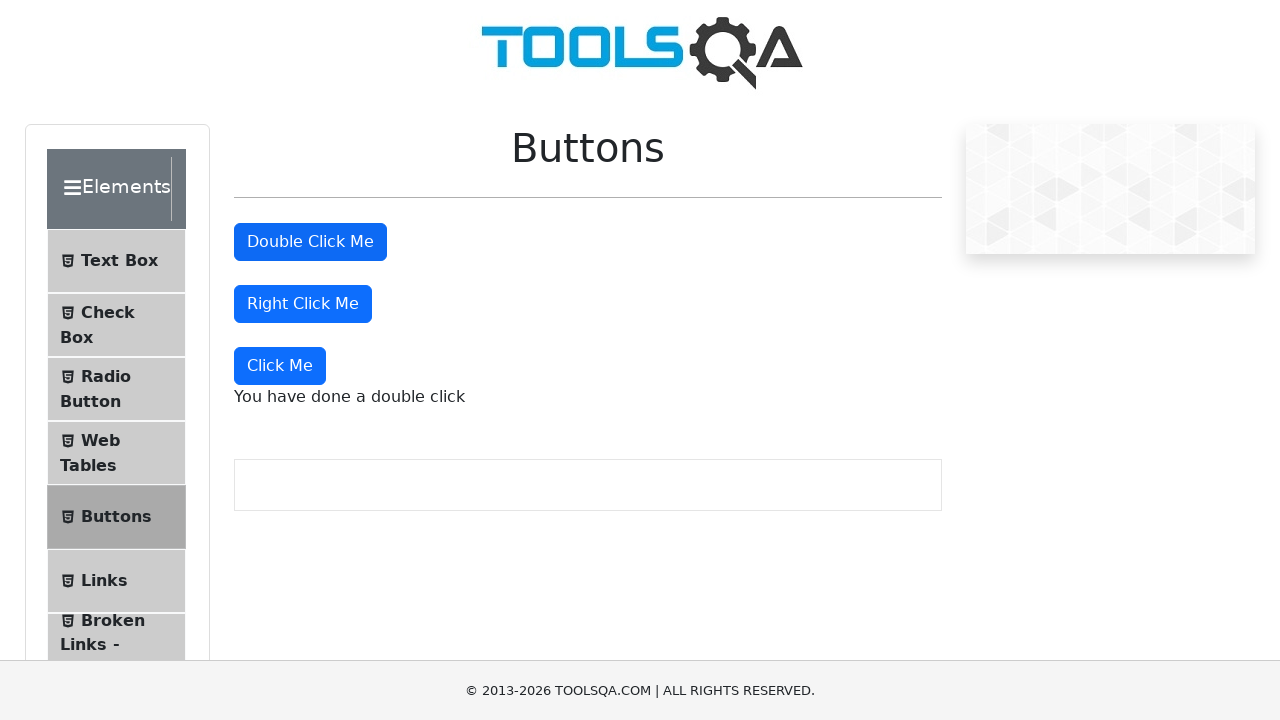

Double-click message element appeared
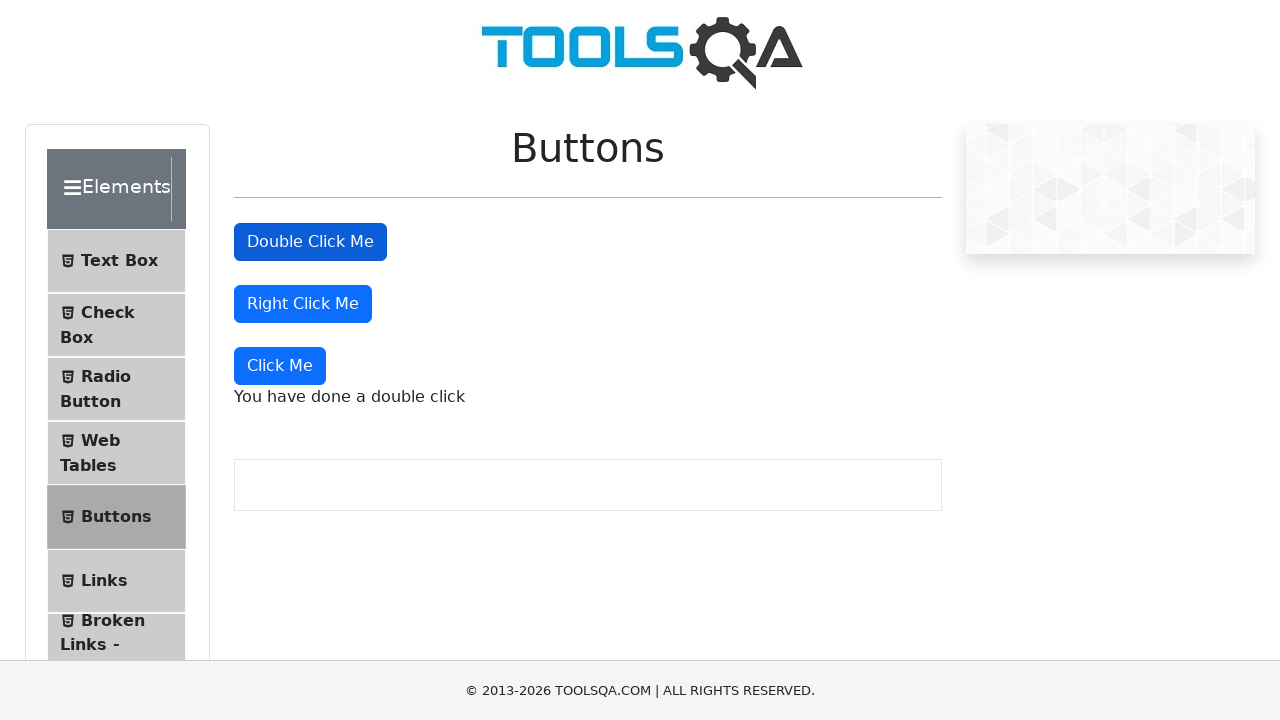

Retrieved double-click message text: 'You have done a double click'
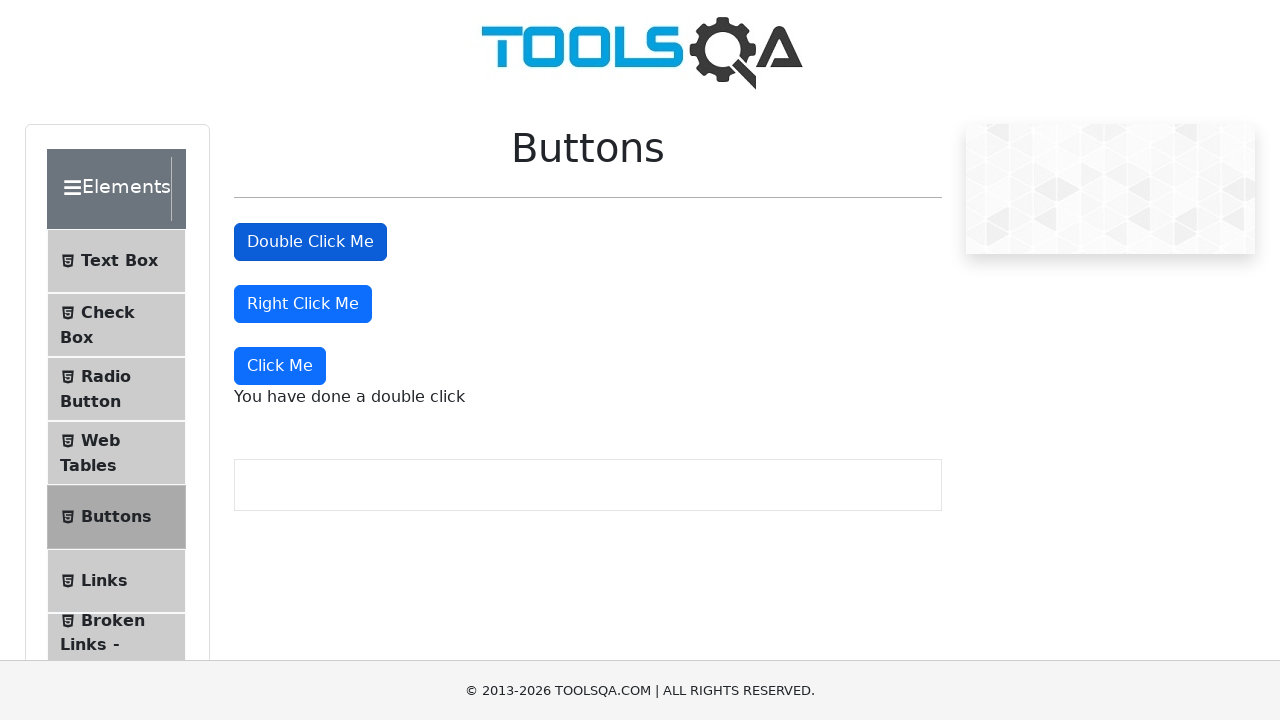

Verified message matches expected text: 'You have done a double click'
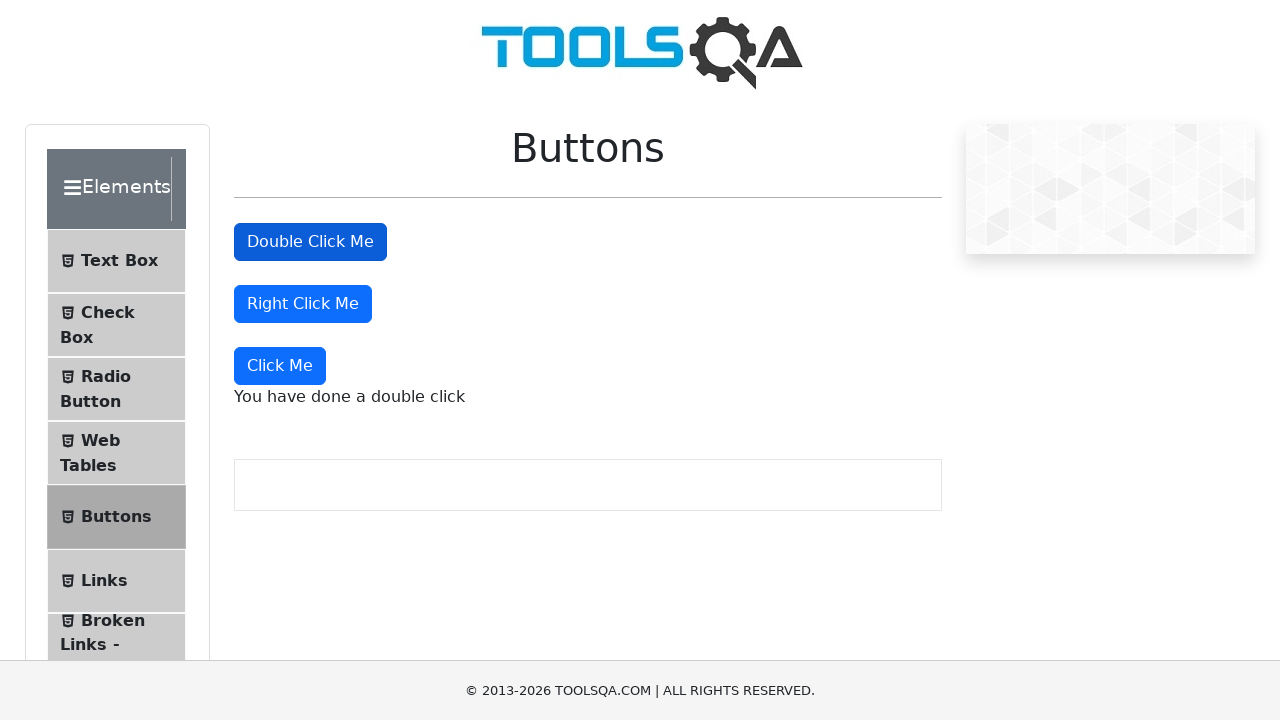

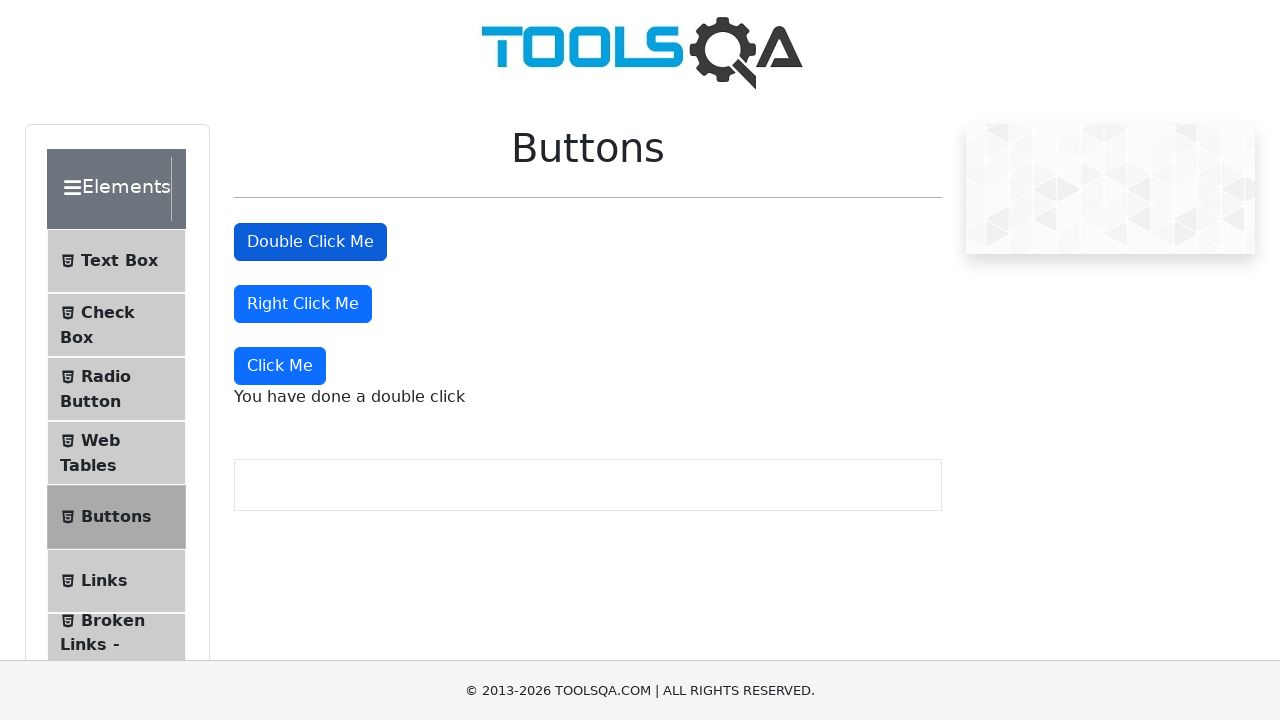